Tests scrolling functionality by scrolling to bring a file upload element into view on a test page

Starting URL: https://omayo.blogspot.com

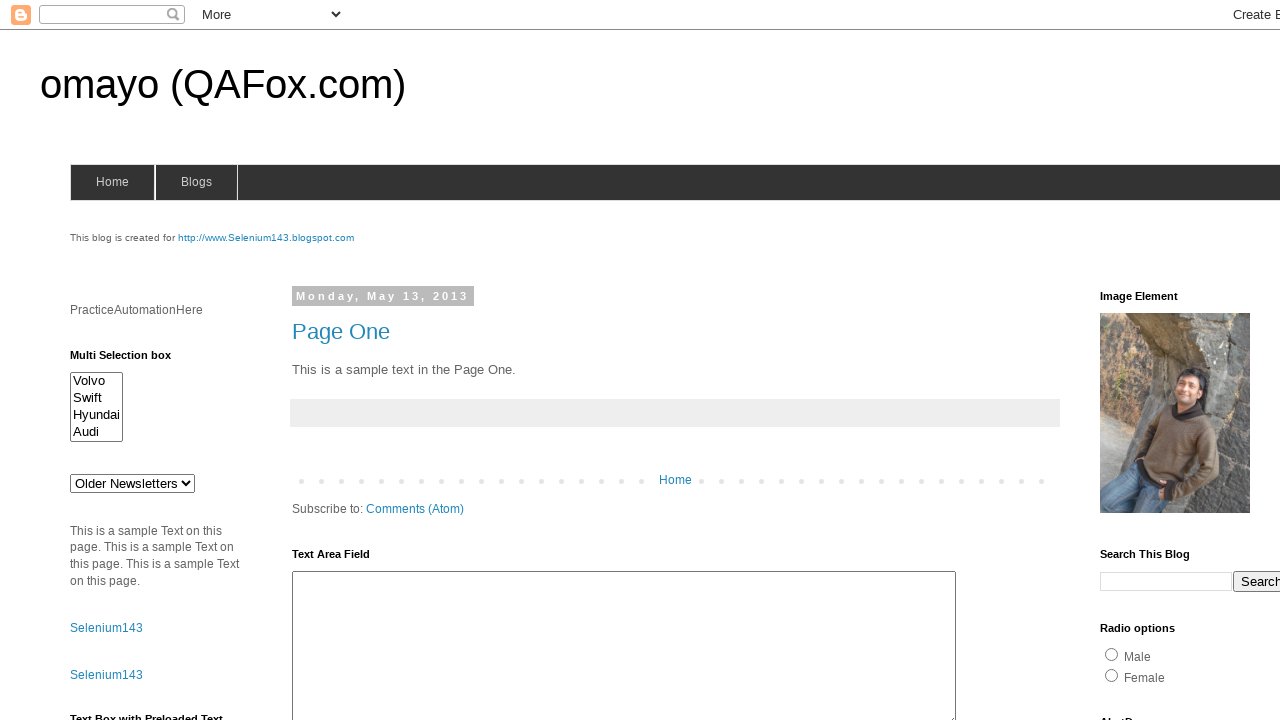

Located the file upload element (#uploadfile)
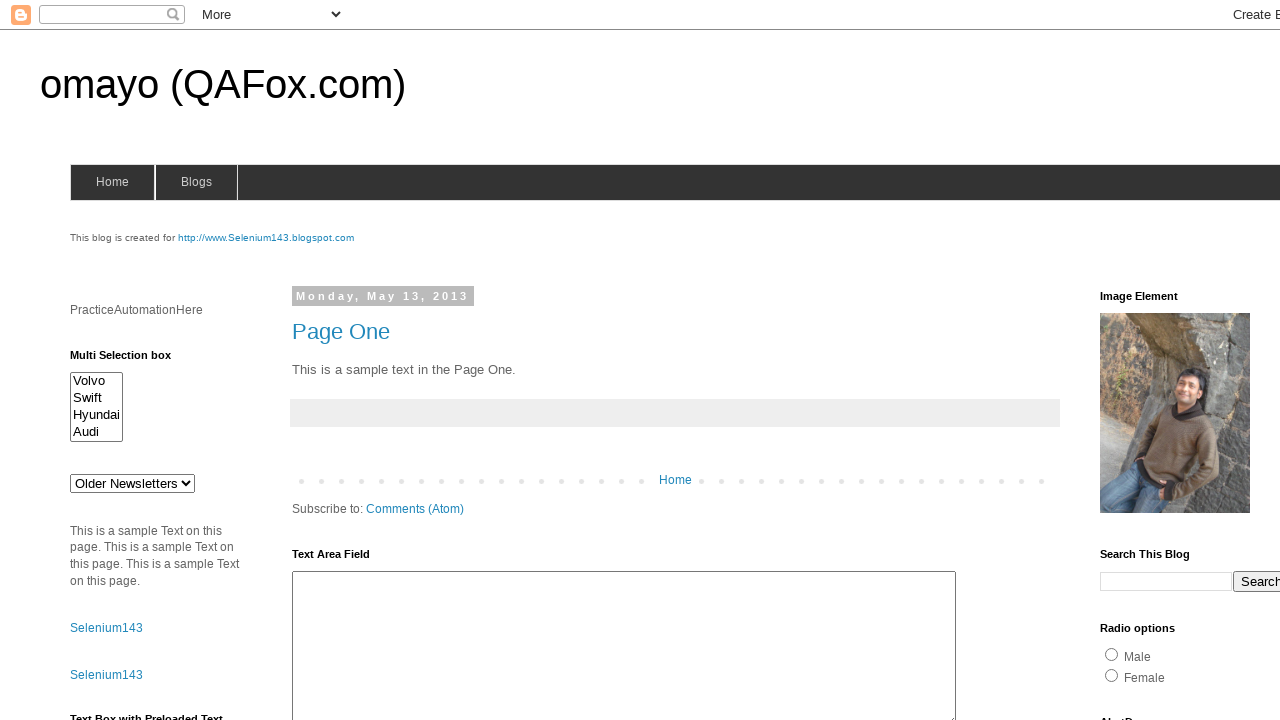

Scrolled file upload element into view
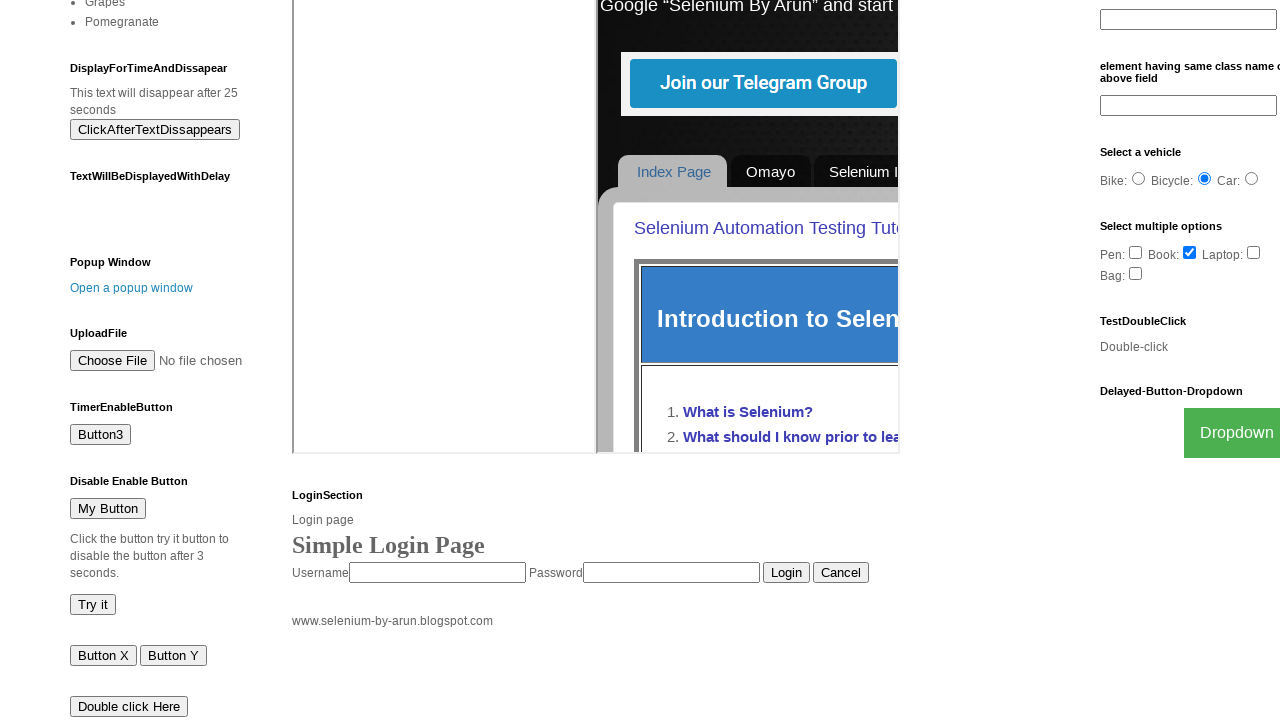

File upload element is now visible on page
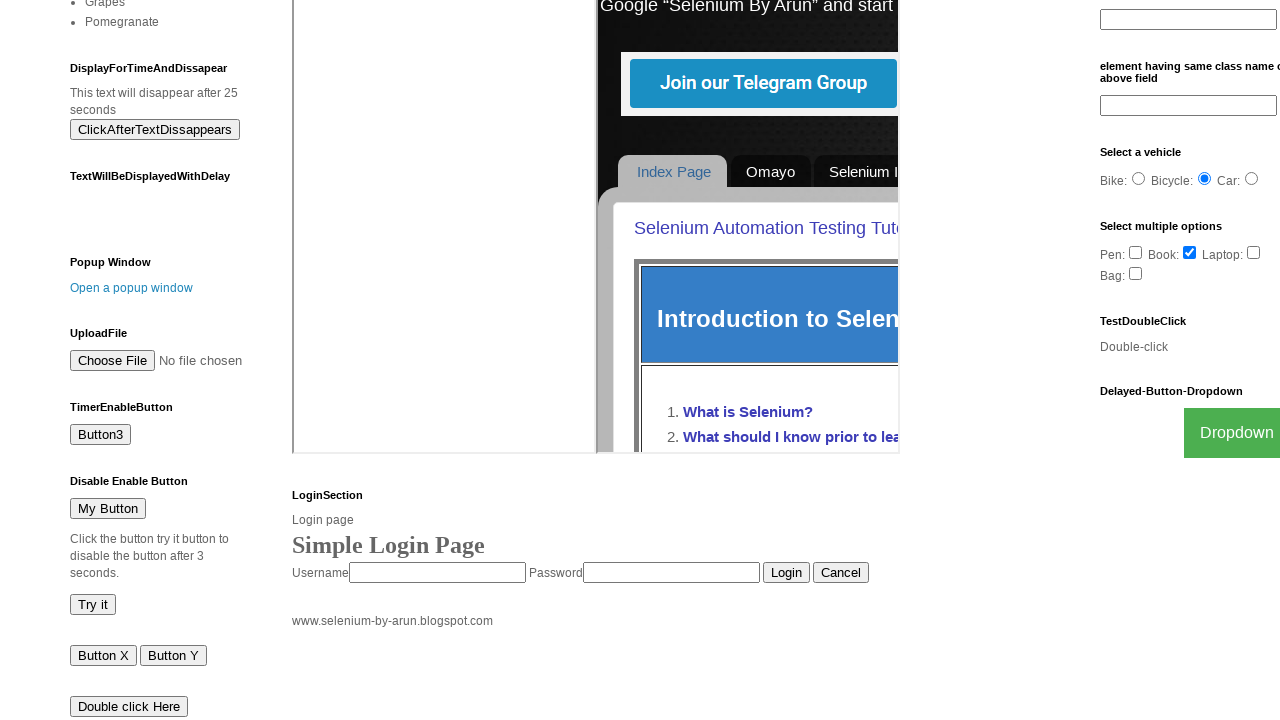

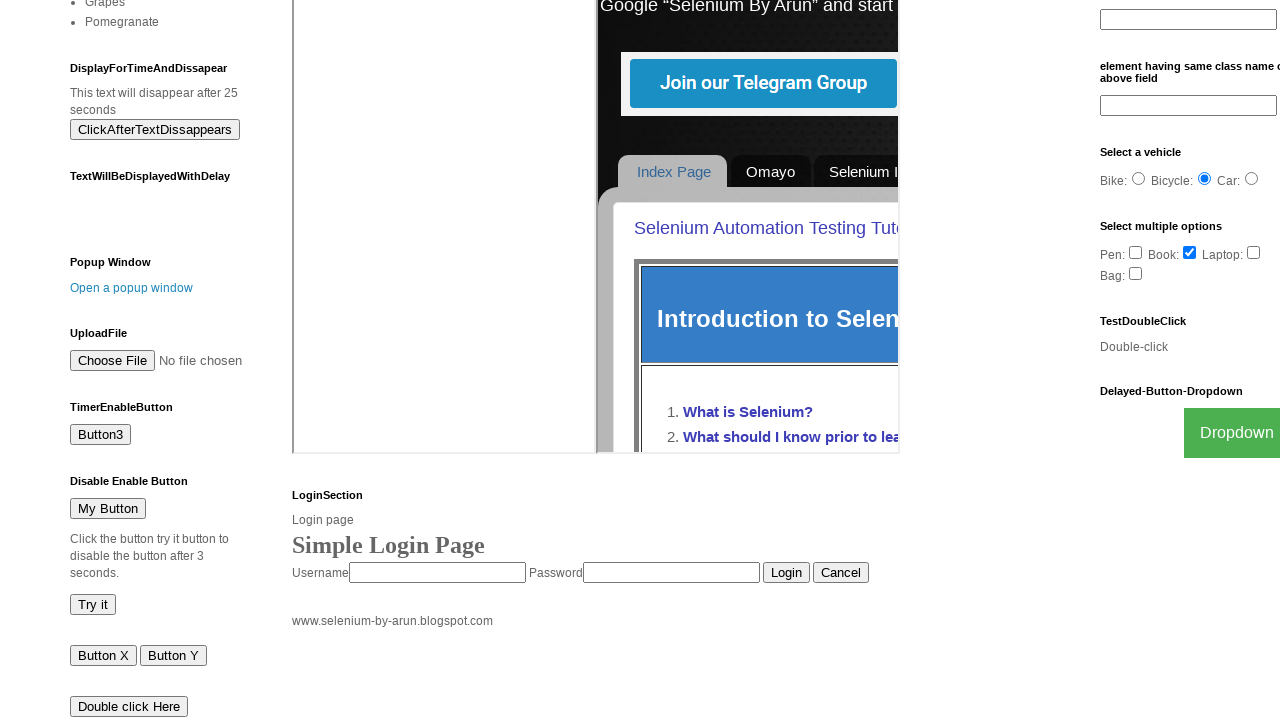